Tests alert handling functionality by clicking buttons to trigger alerts and dismissing them

Starting URL: https://www.hyrtutorials.com/p/alertsdemo.html

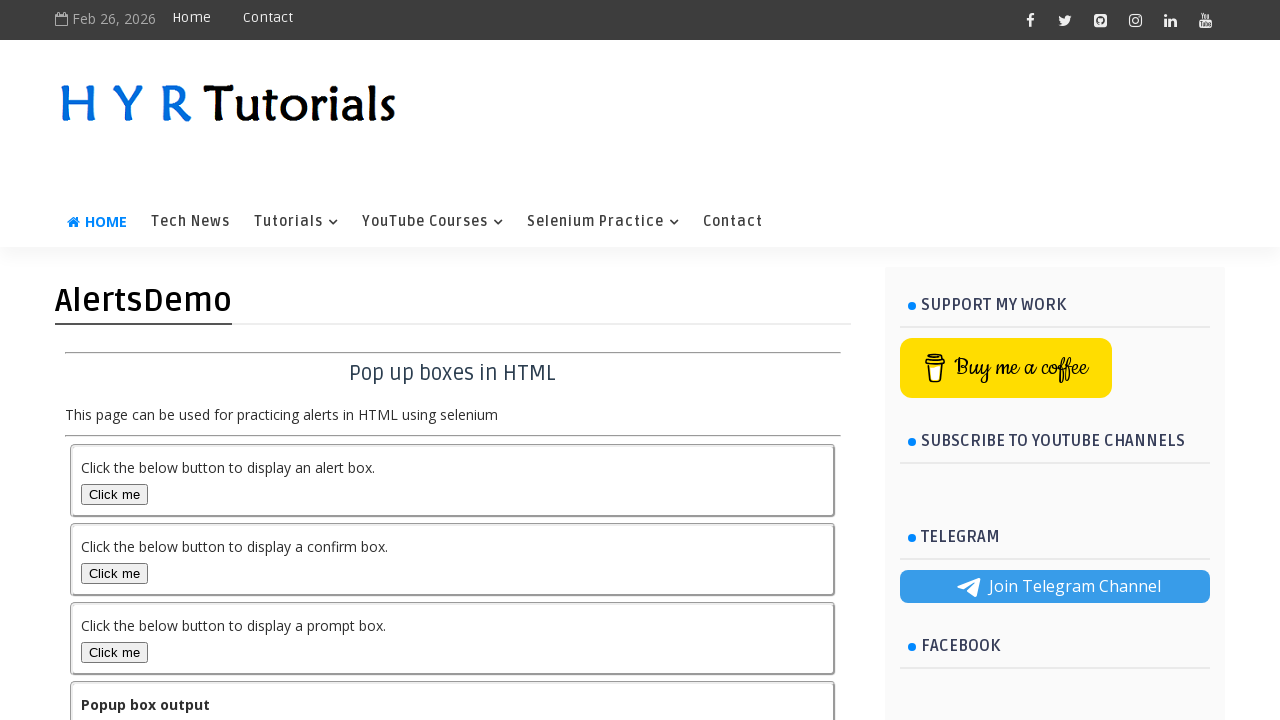

Clicked the first button containing 'alert' in its id at (114, 494) on xpath=//*[contains(@id,'alert')]
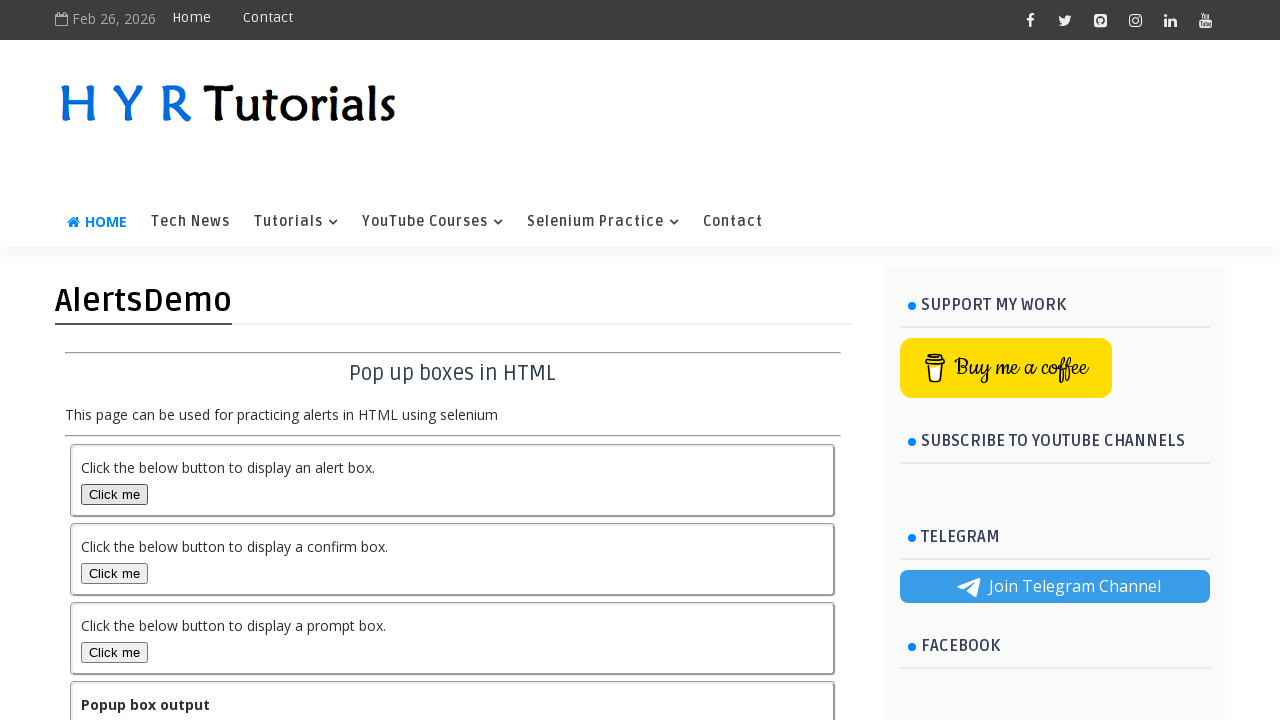

Clicked the second 'Click me' button at (114, 573) on (//*[text()='Click me'])[2]
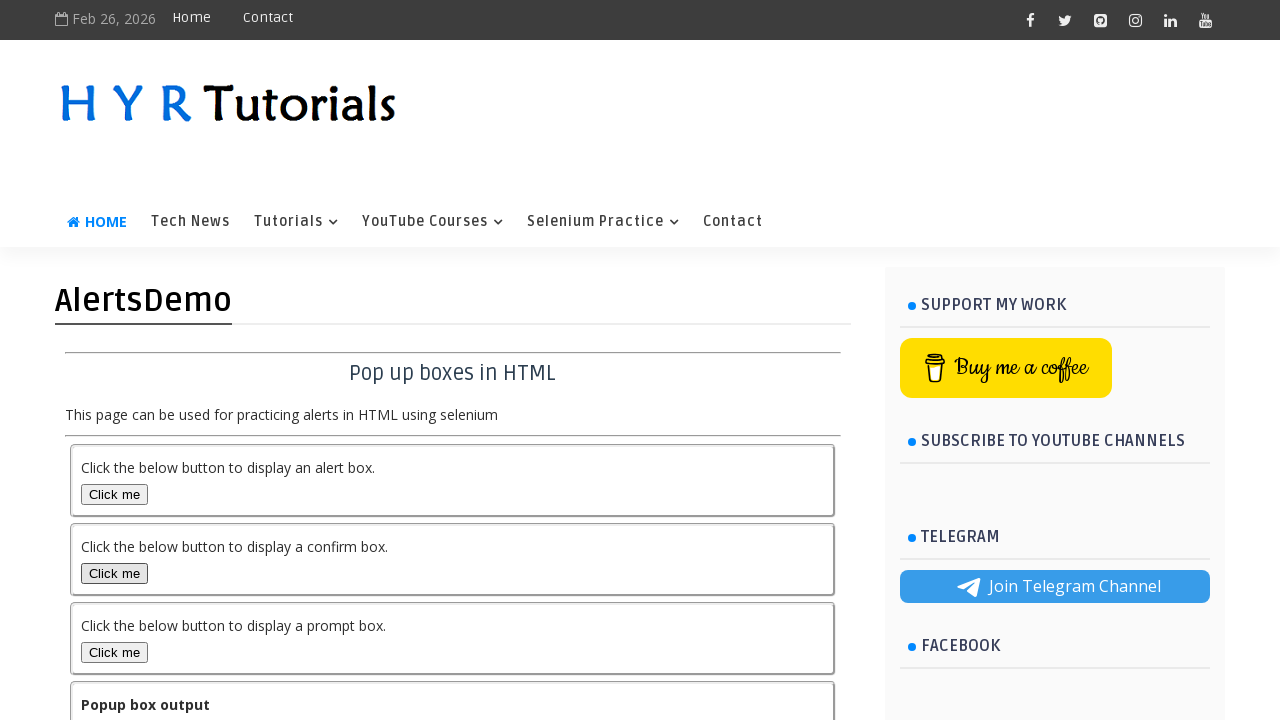

Set up alert handler to dismiss dialogs
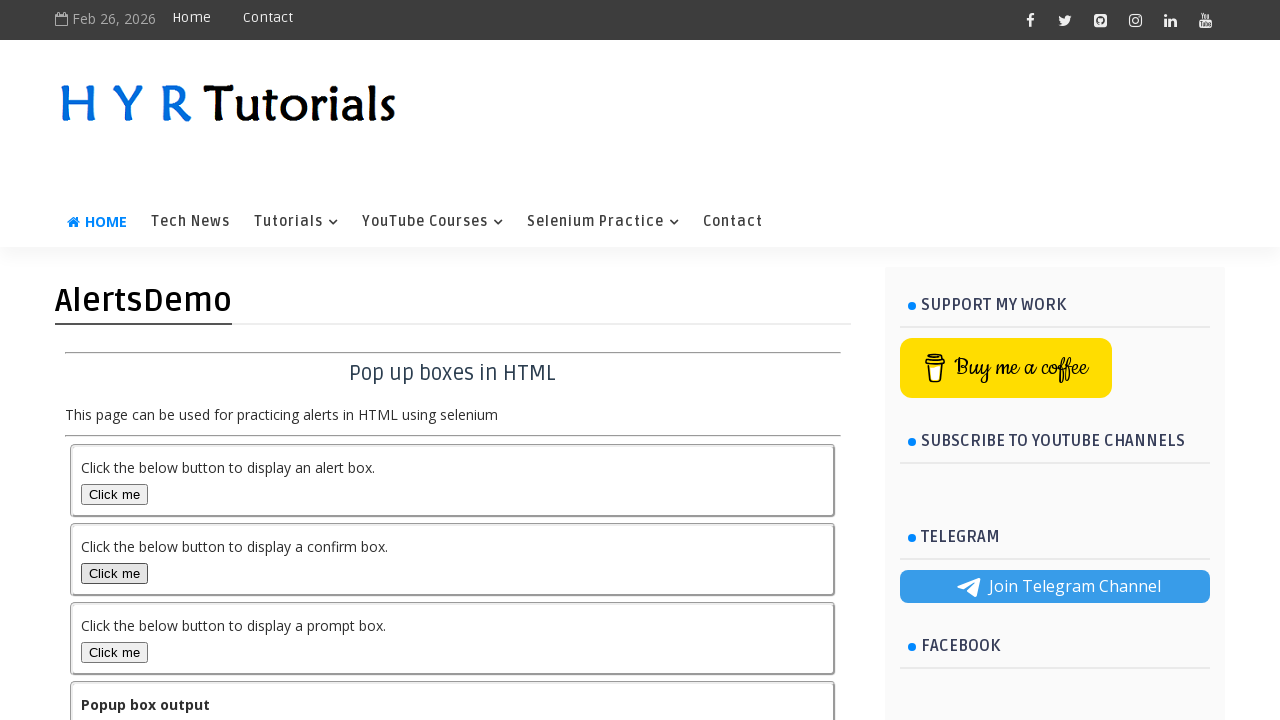

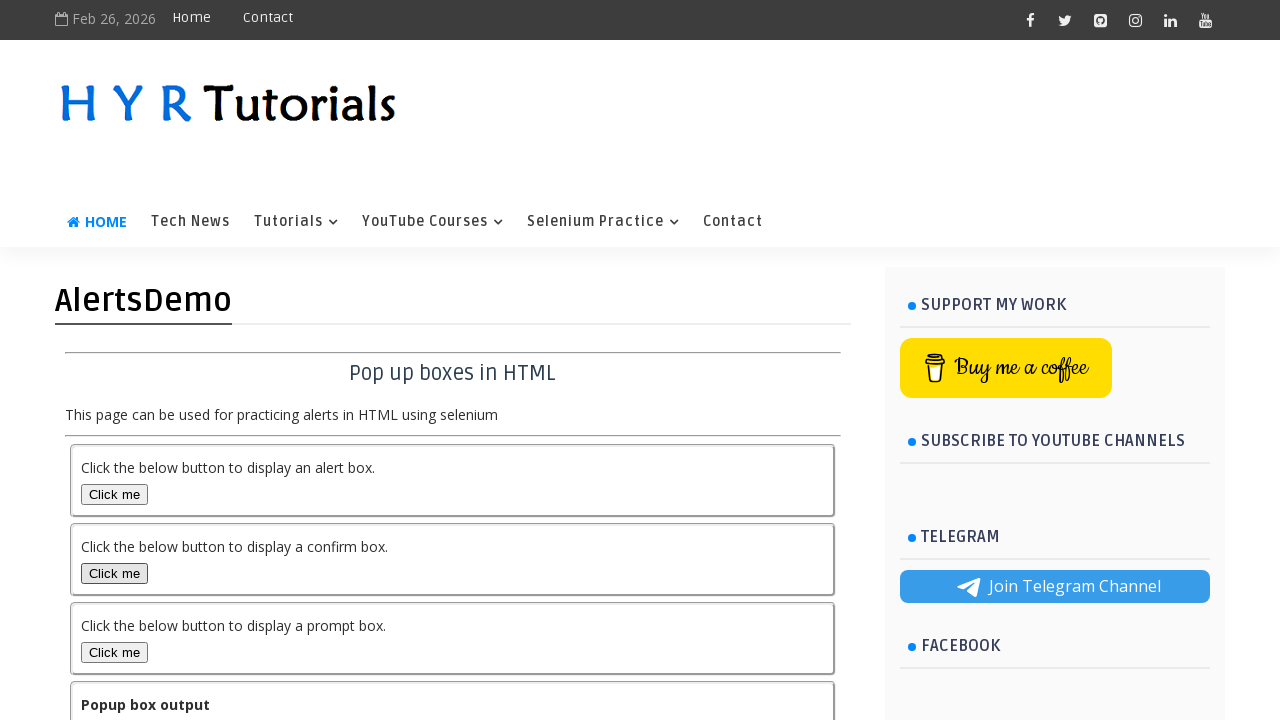